Tests that a todo item is removed when edited to an empty string

Starting URL: https://demo.playwright.dev/todomvc

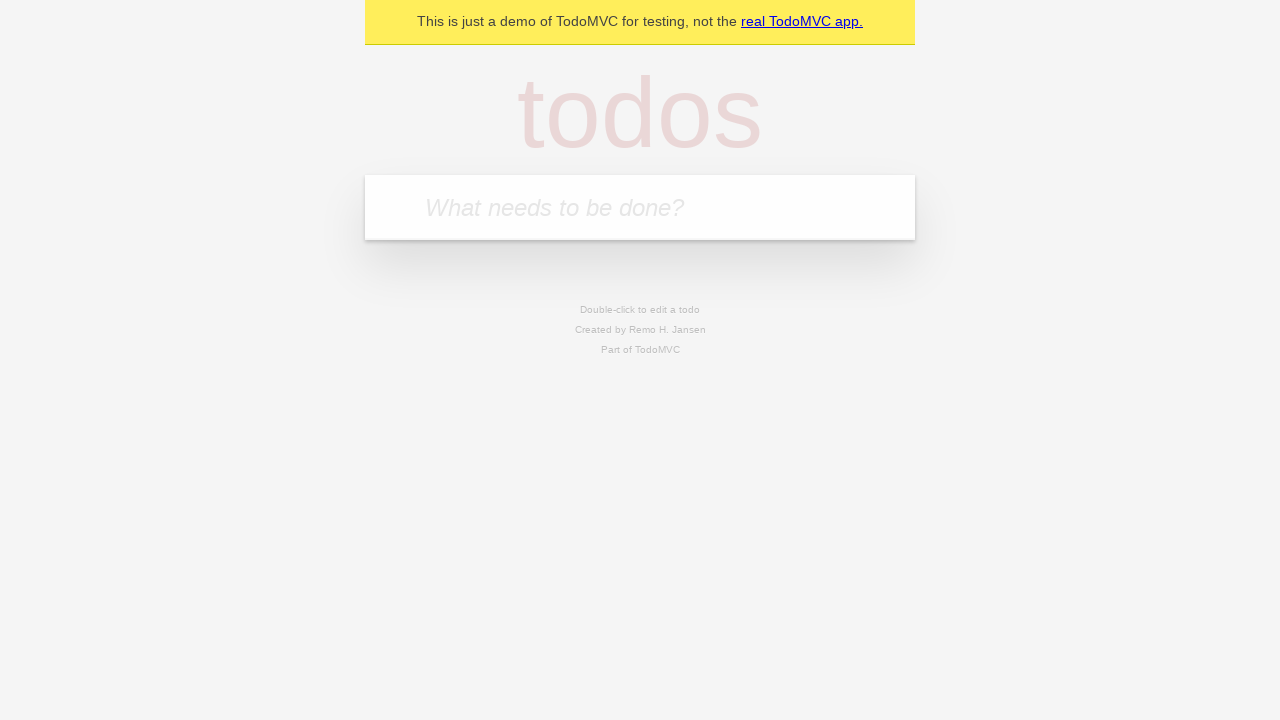

Filled todo input with 'buy some cheese' on internal:attr=[placeholder="What needs to be done?"i]
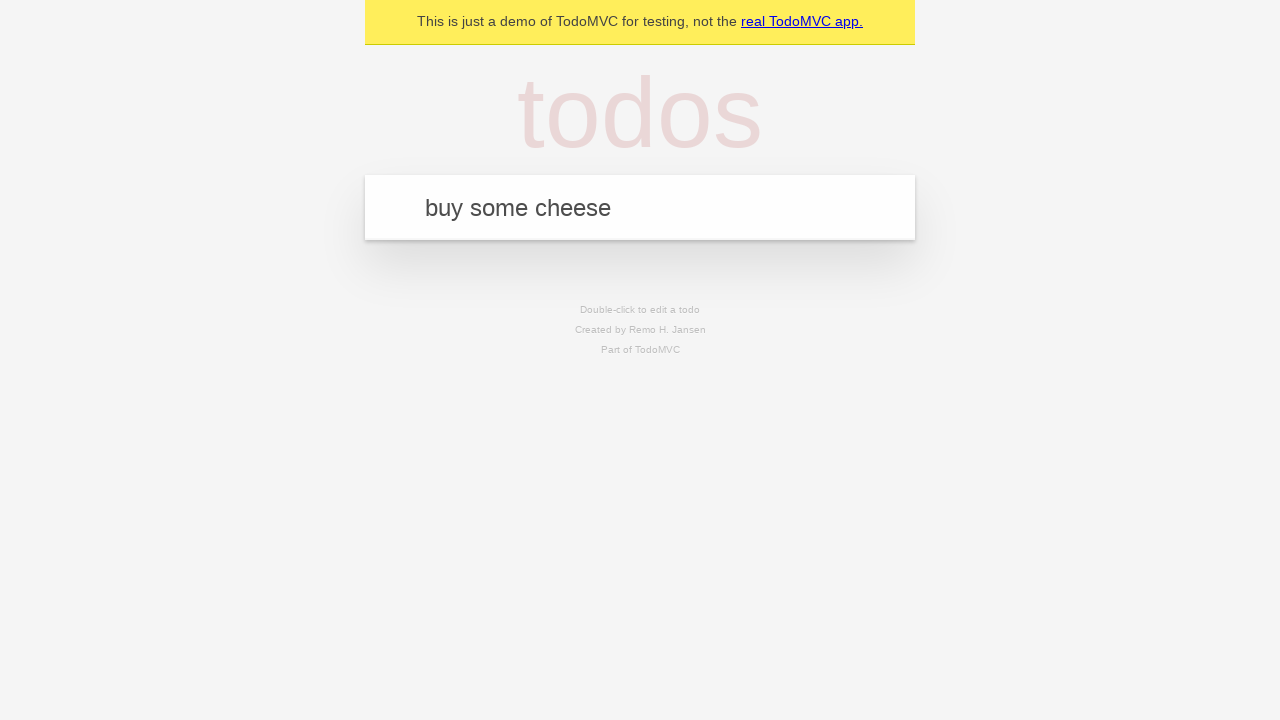

Pressed Enter to create todo item 'buy some cheese' on internal:attr=[placeholder="What needs to be done?"i]
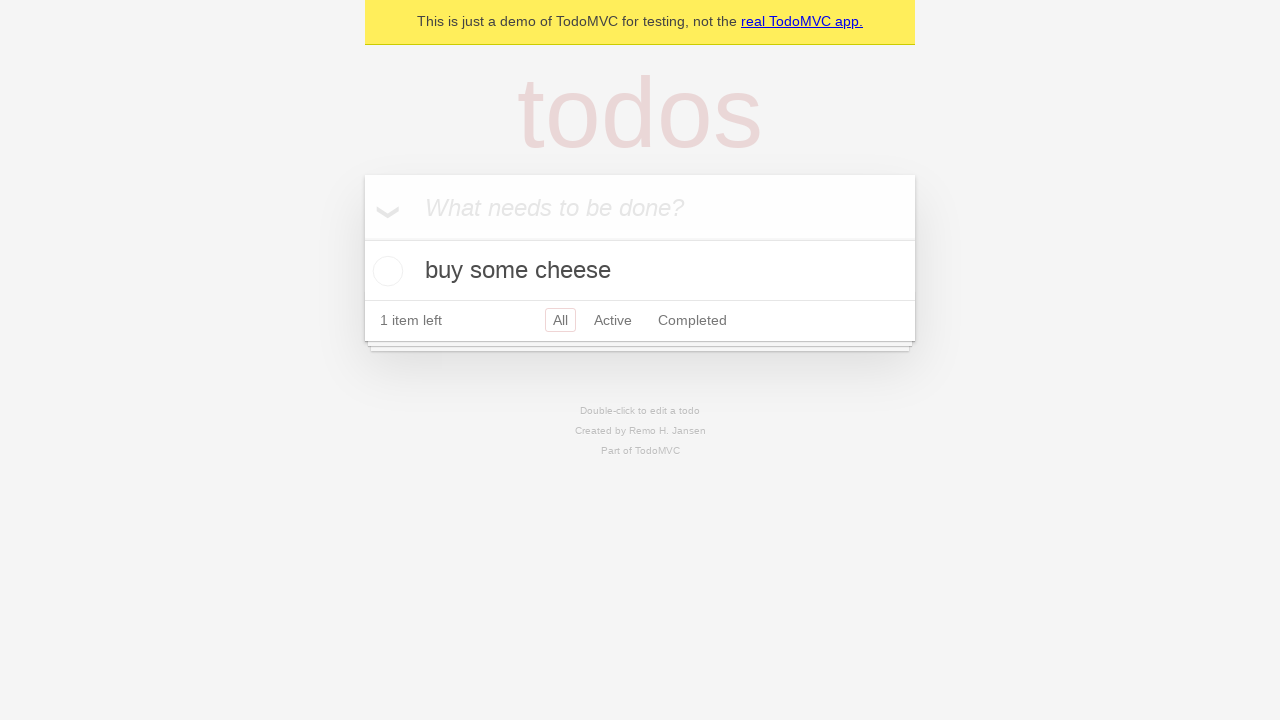

Filled todo input with 'feed the cat' on internal:attr=[placeholder="What needs to be done?"i]
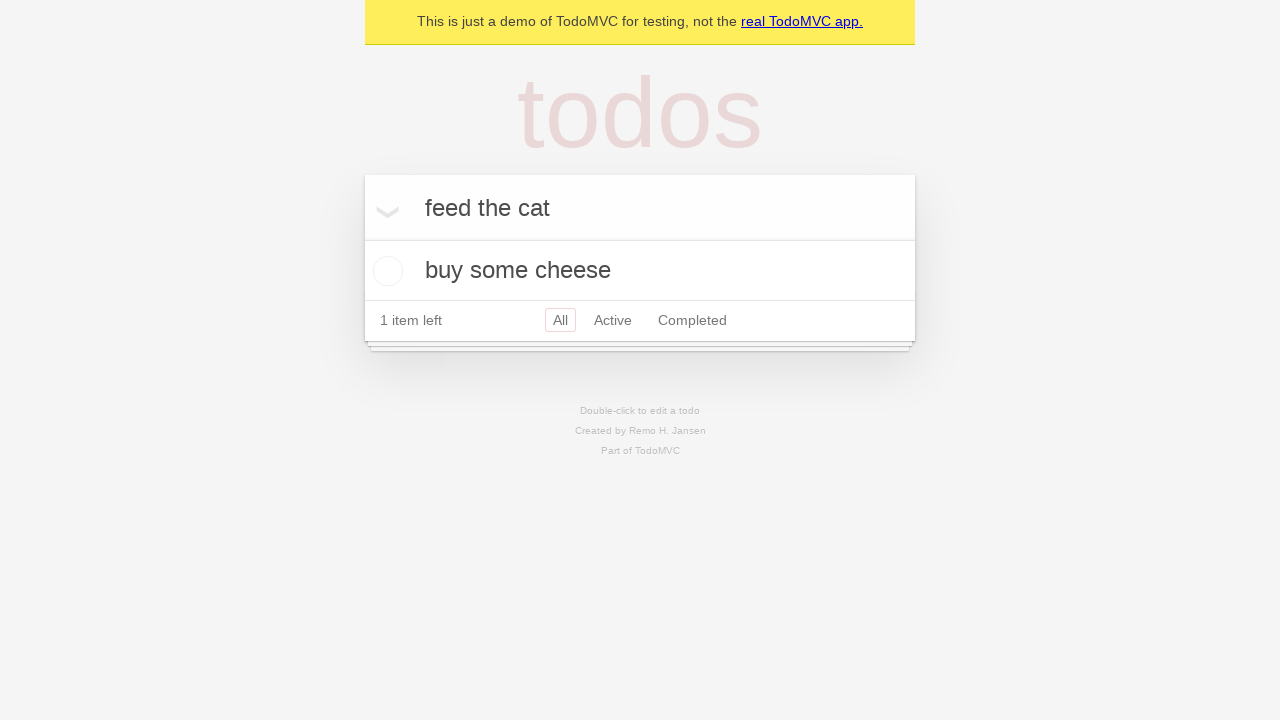

Pressed Enter to create todo item 'feed the cat' on internal:attr=[placeholder="What needs to be done?"i]
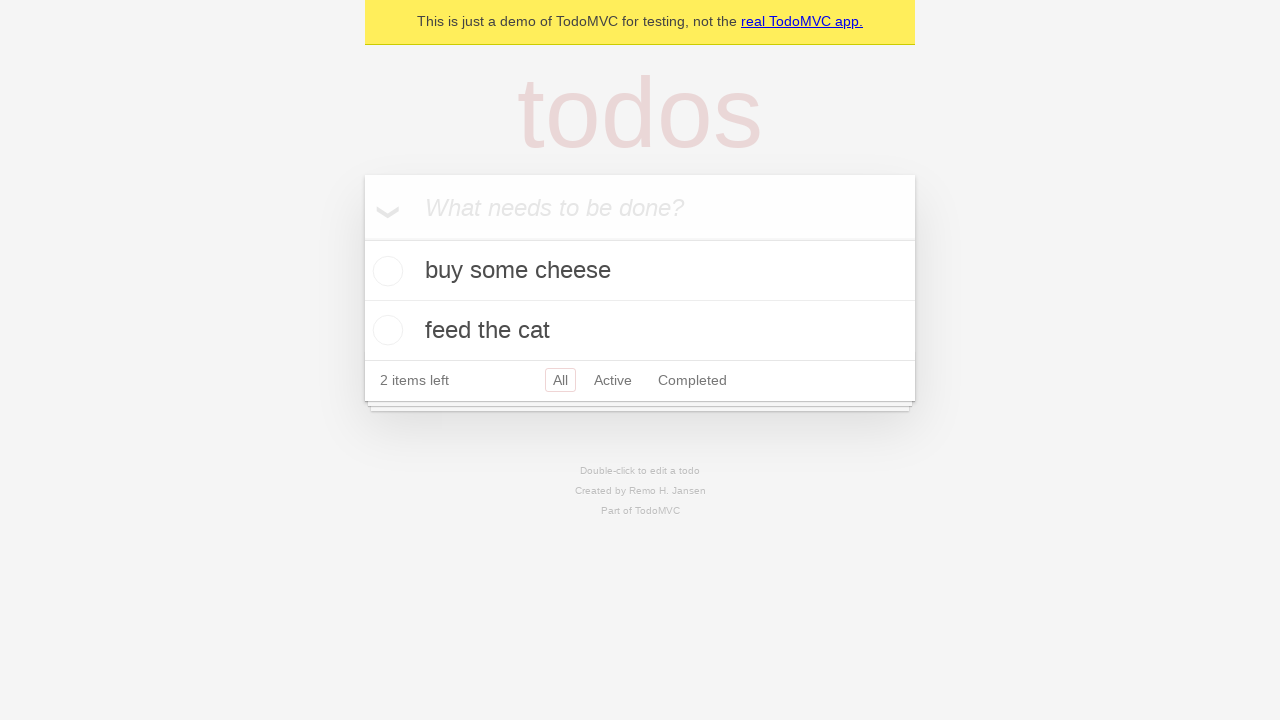

Filled todo input with 'book a doctors appointment' on internal:attr=[placeholder="What needs to be done?"i]
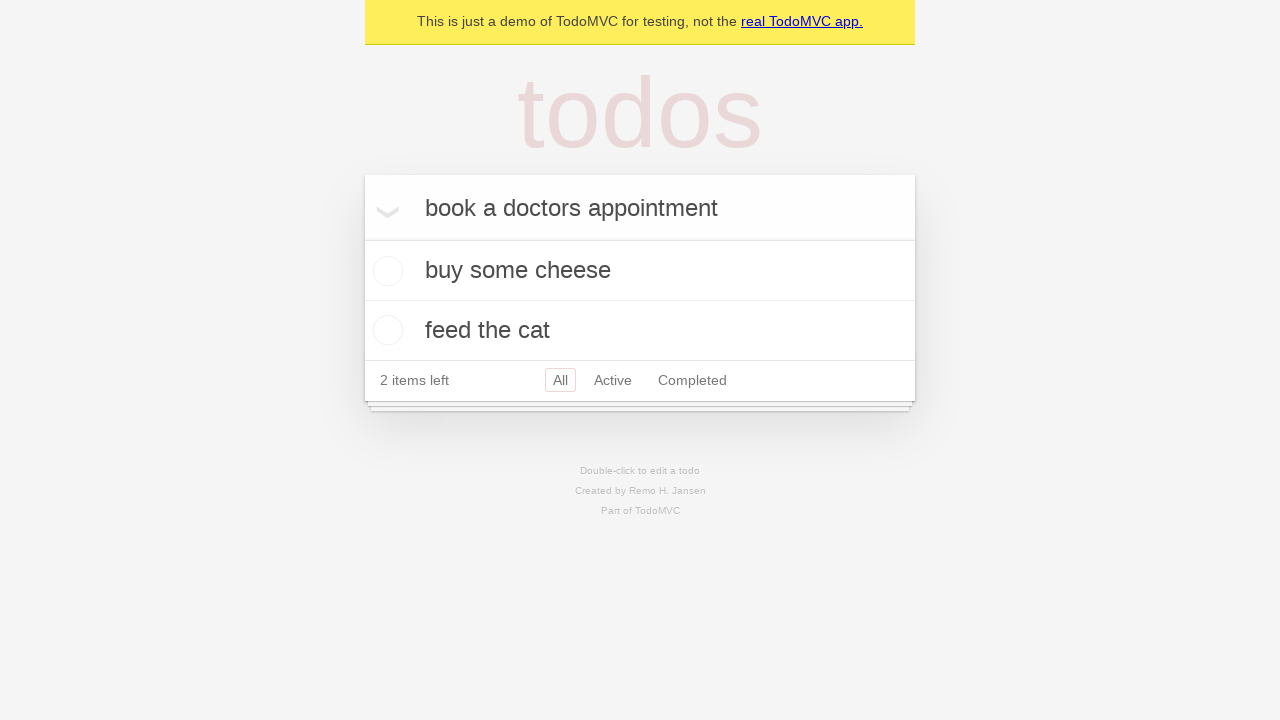

Pressed Enter to create todo item 'book a doctors appointment' on internal:attr=[placeholder="What needs to be done?"i]
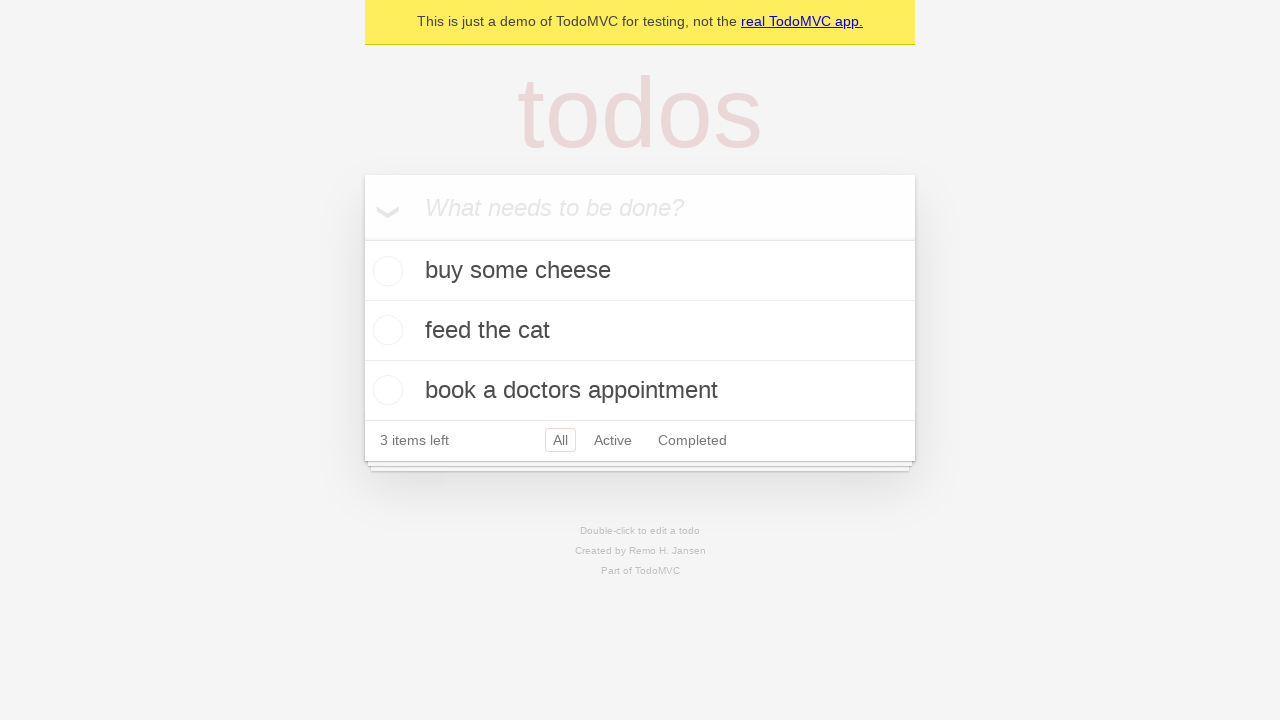

Double-clicked second todo item to enter edit mode at (640, 331) on internal:testid=[data-testid="todo-item"s] >> nth=1
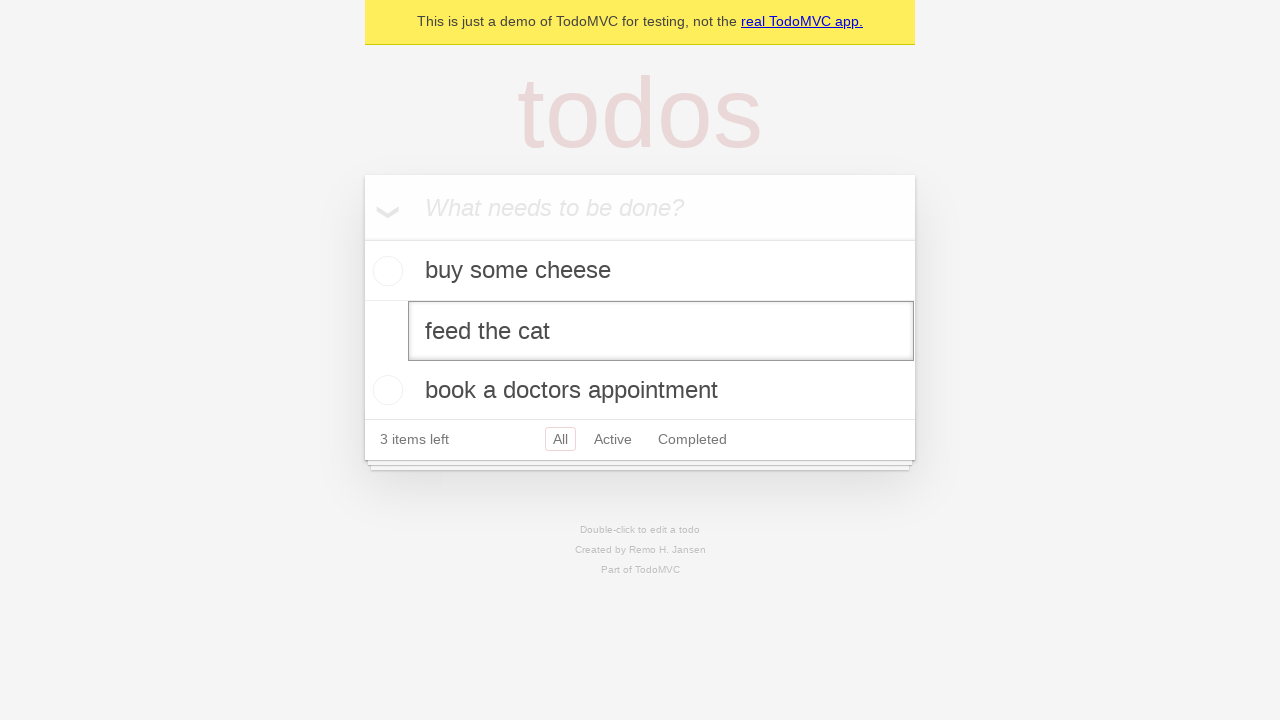

Cleared the todo item text field on internal:testid=[data-testid="todo-item"s] >> nth=1 >> internal:role=textbox[nam
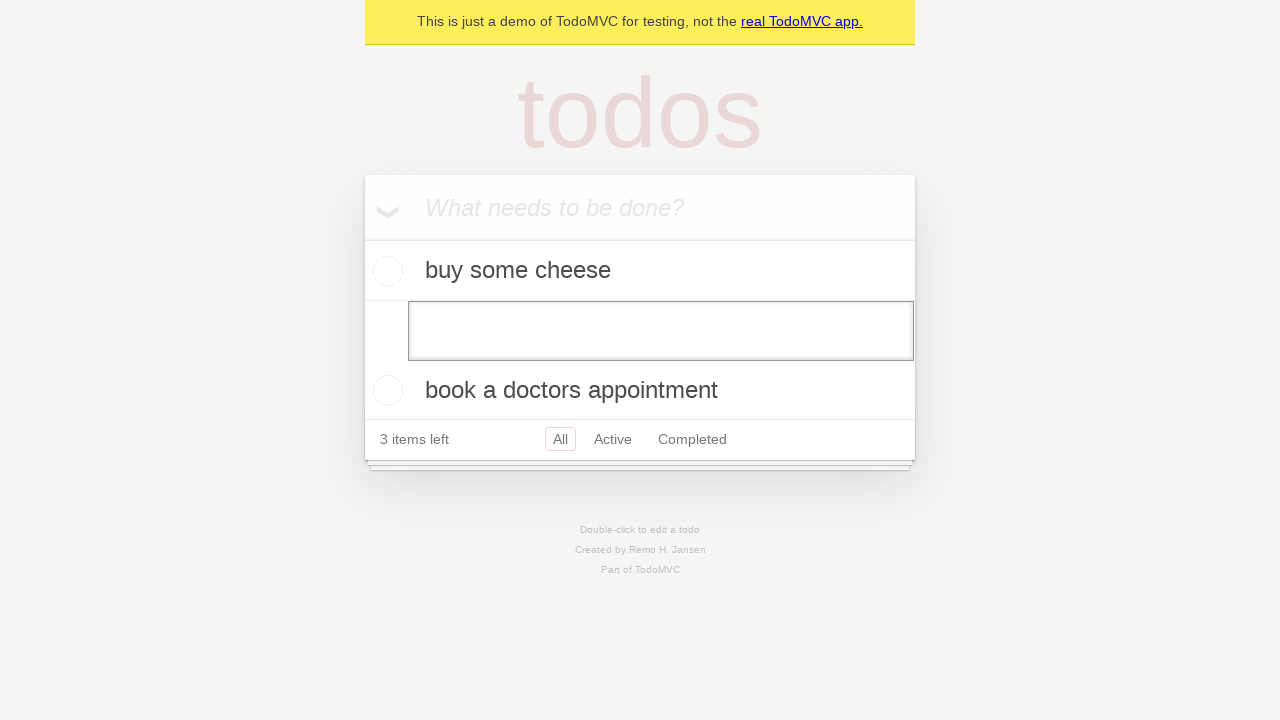

Pressed Enter to confirm edit with empty text, removing the item on internal:testid=[data-testid="todo-item"s] >> nth=1 >> internal:role=textbox[nam
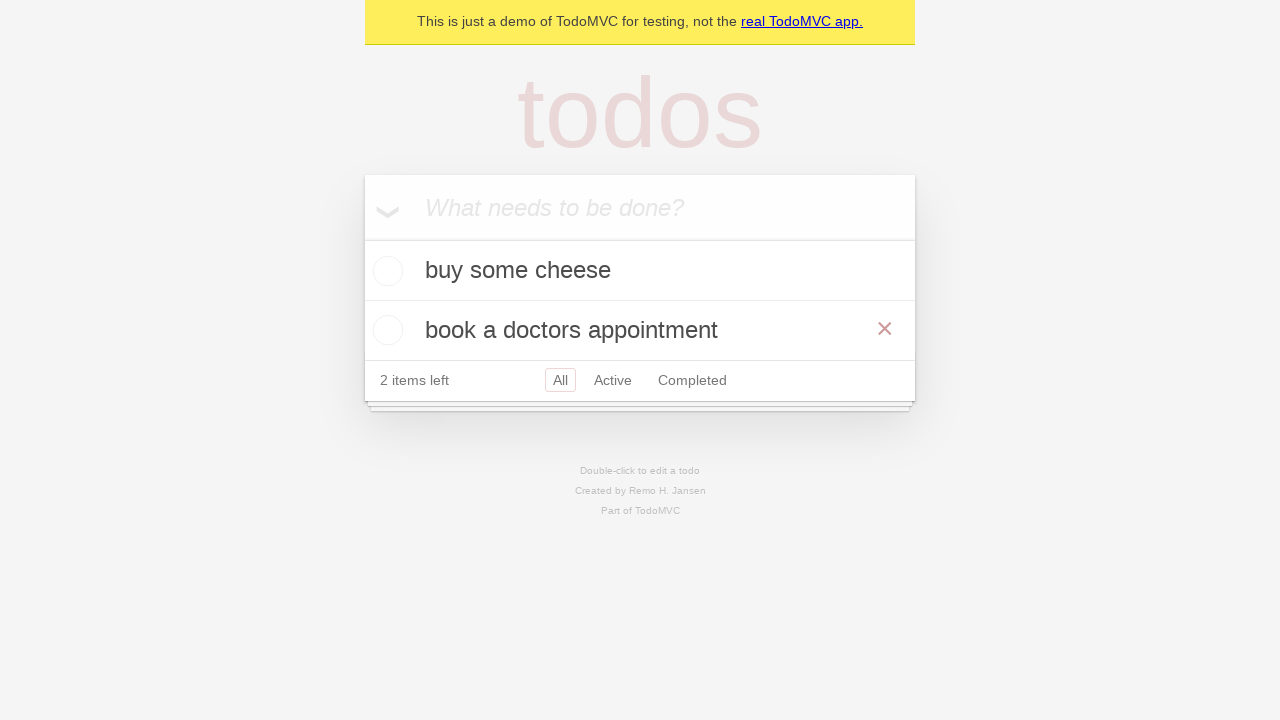

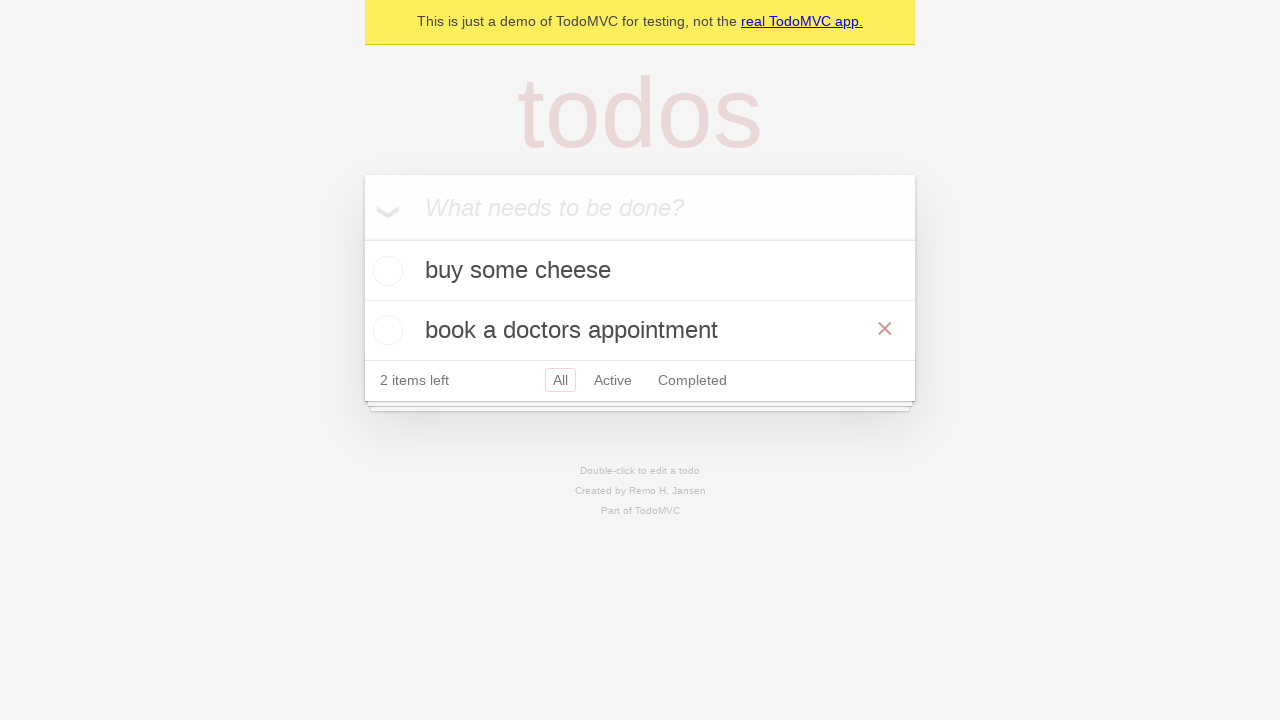